Navigates to an e-commerce page and adds multiple specific products (Cucumber, Tomato, Mushroom, Carrot, Pumpkin) to the cart by iterating through product listings and clicking their Add to Cart buttons

Starting URL: https://rahulshettyacademy.com/seleniumPractise

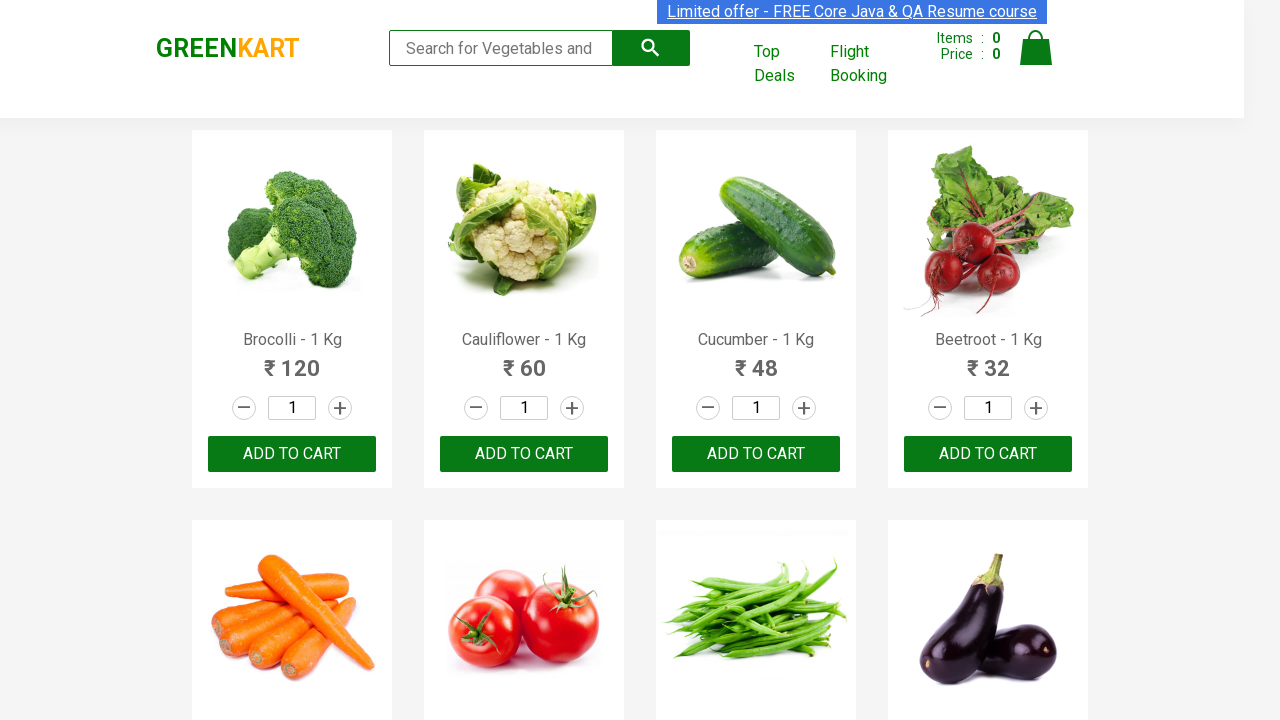

Navigated to Rahul Shetty Academy e-commerce practice page
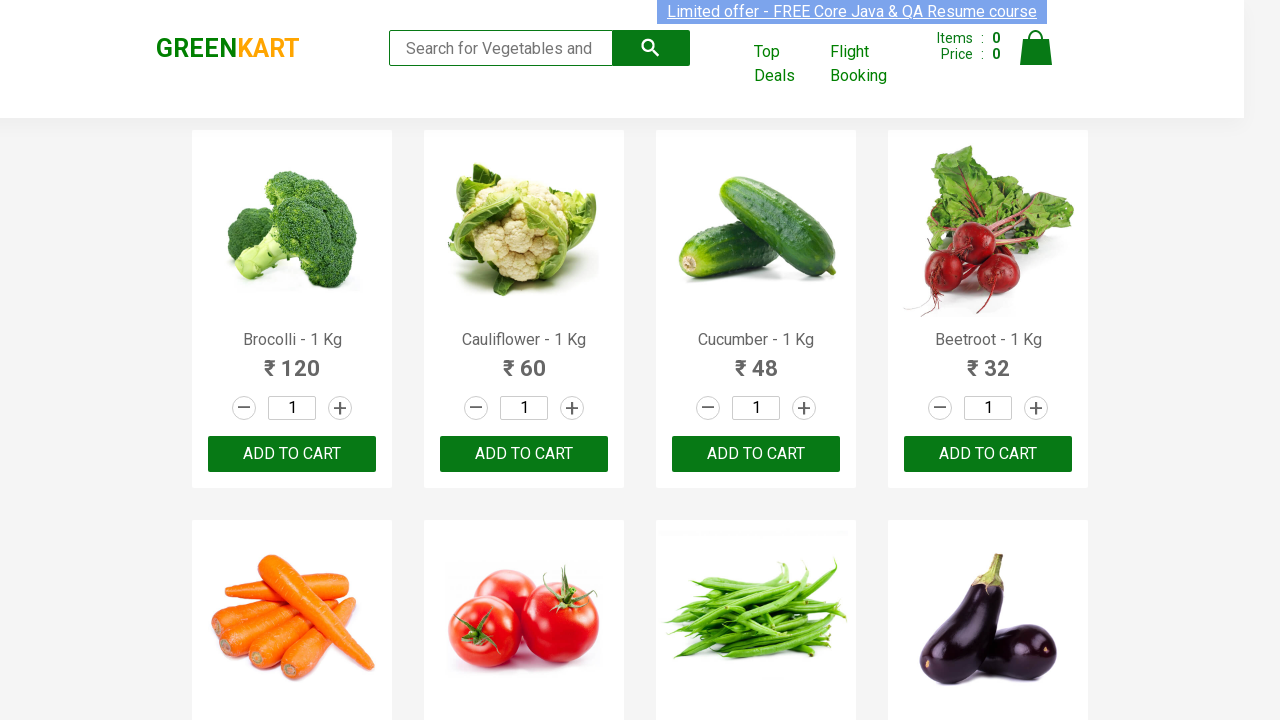

Located all product name elements on the page
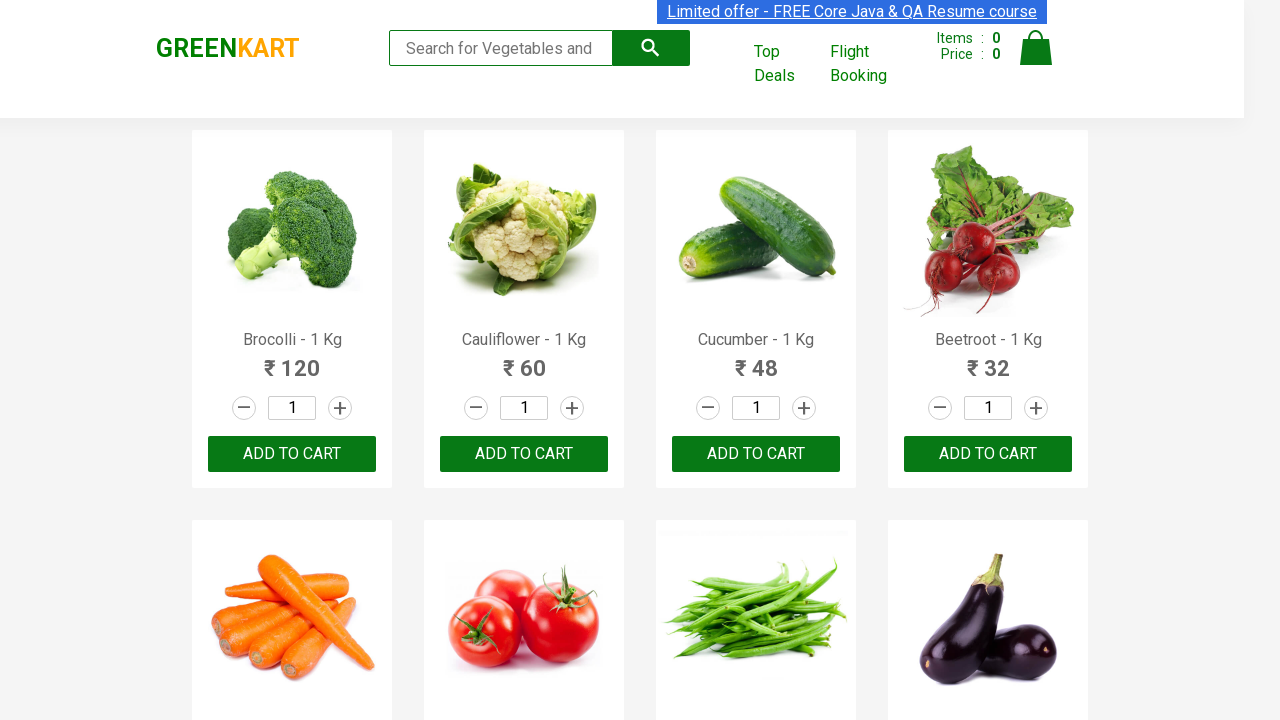

Clicked 'Add to Cart' button for Cucumber at (756, 454) on div.product-action > button >> nth=2
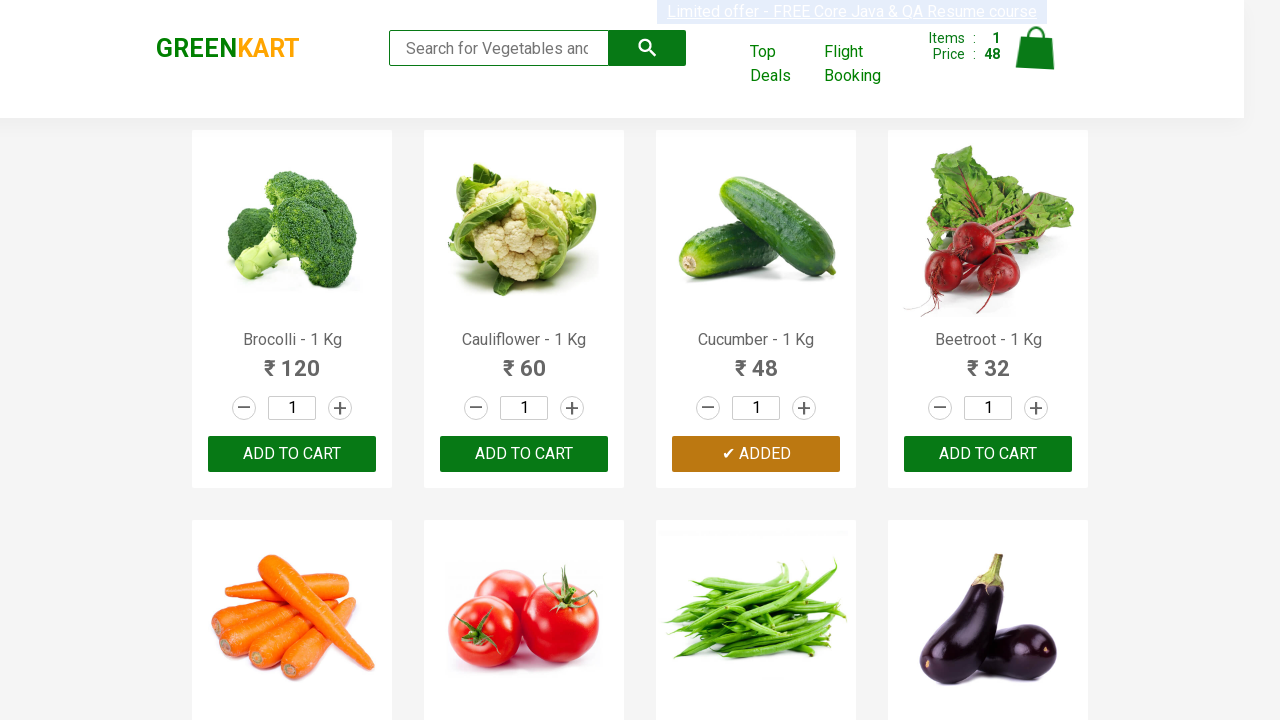

Clicked 'Add to Cart' button for Carrot at (292, 360) on div.product-action > button >> nth=4
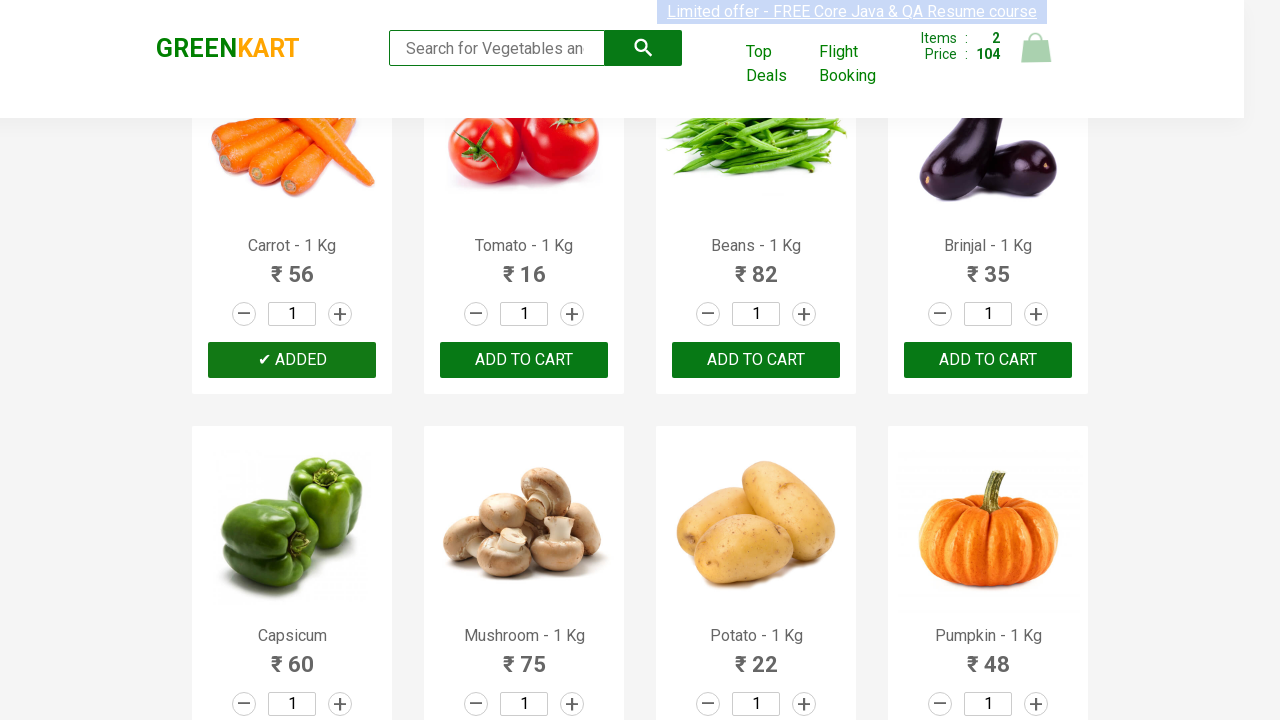

Clicked 'Add to Cart' button for Tomato at (524, 360) on div.product-action > button >> nth=5
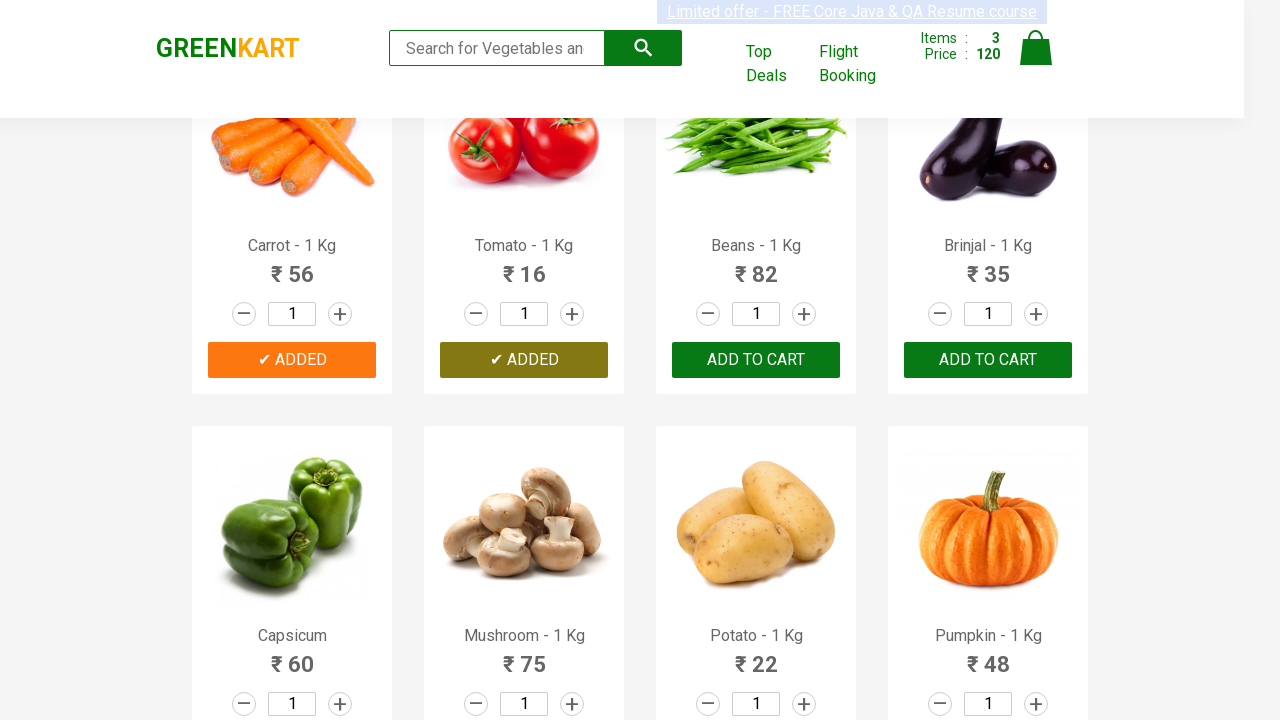

Clicked 'Add to Cart' button for Mushroom at (524, 360) on div.product-action > button >> nth=9
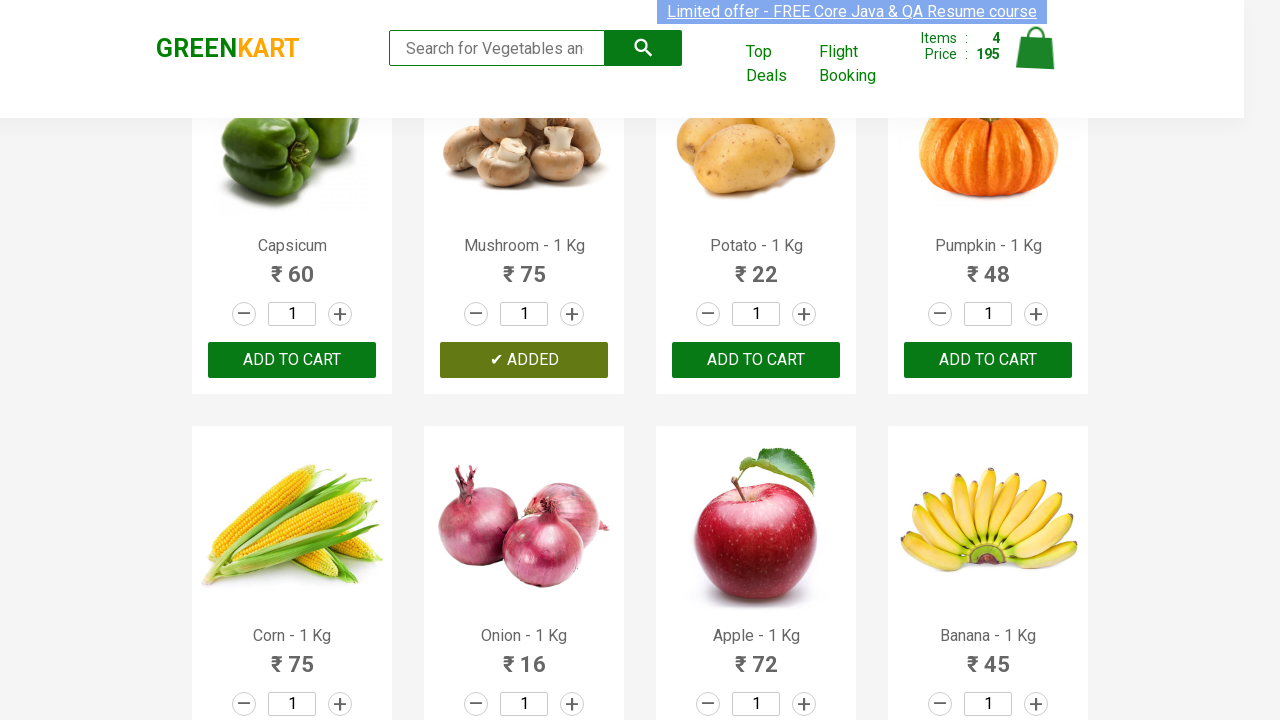

Clicked 'Add to Cart' button for Pumpkin at (988, 360) on div.product-action > button >> nth=11
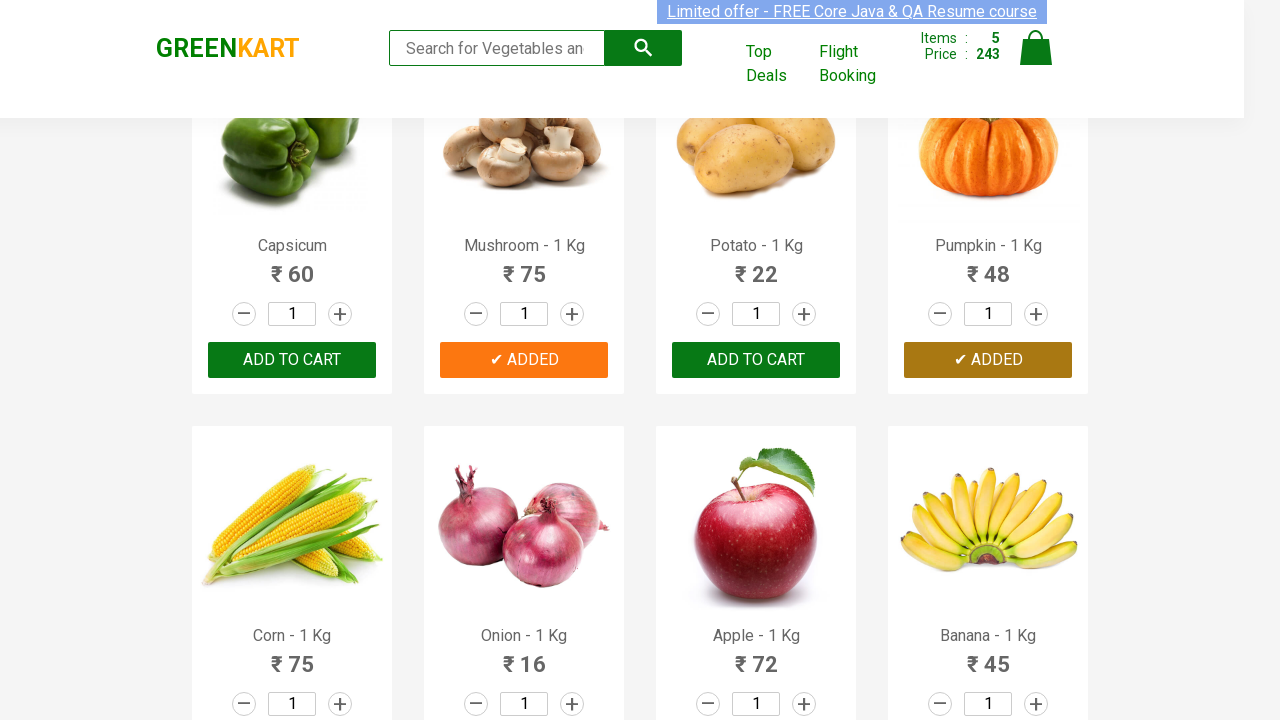

Successfully added all 5 required items to cart
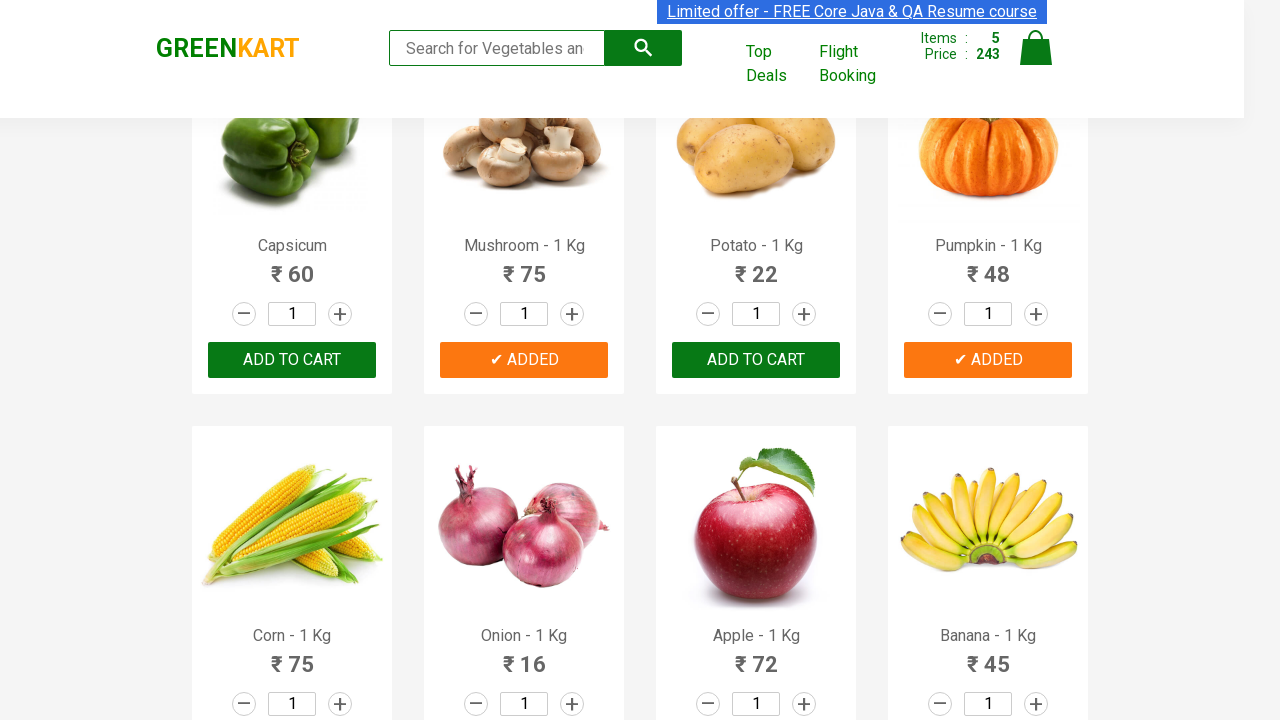

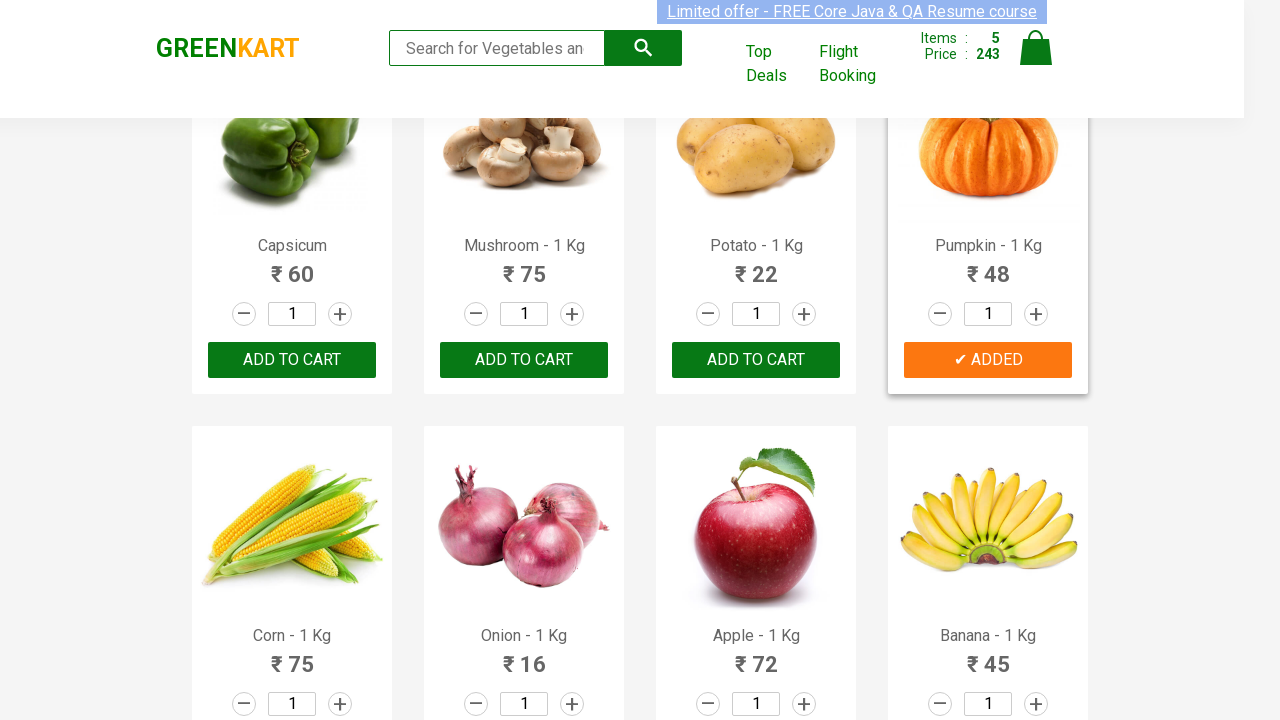